Tests JavaScript alert handling by clicking a button that triggers an alert and then accepting the alert dialog

Starting URL: https://practice.cydeo.com/javascript_alerts

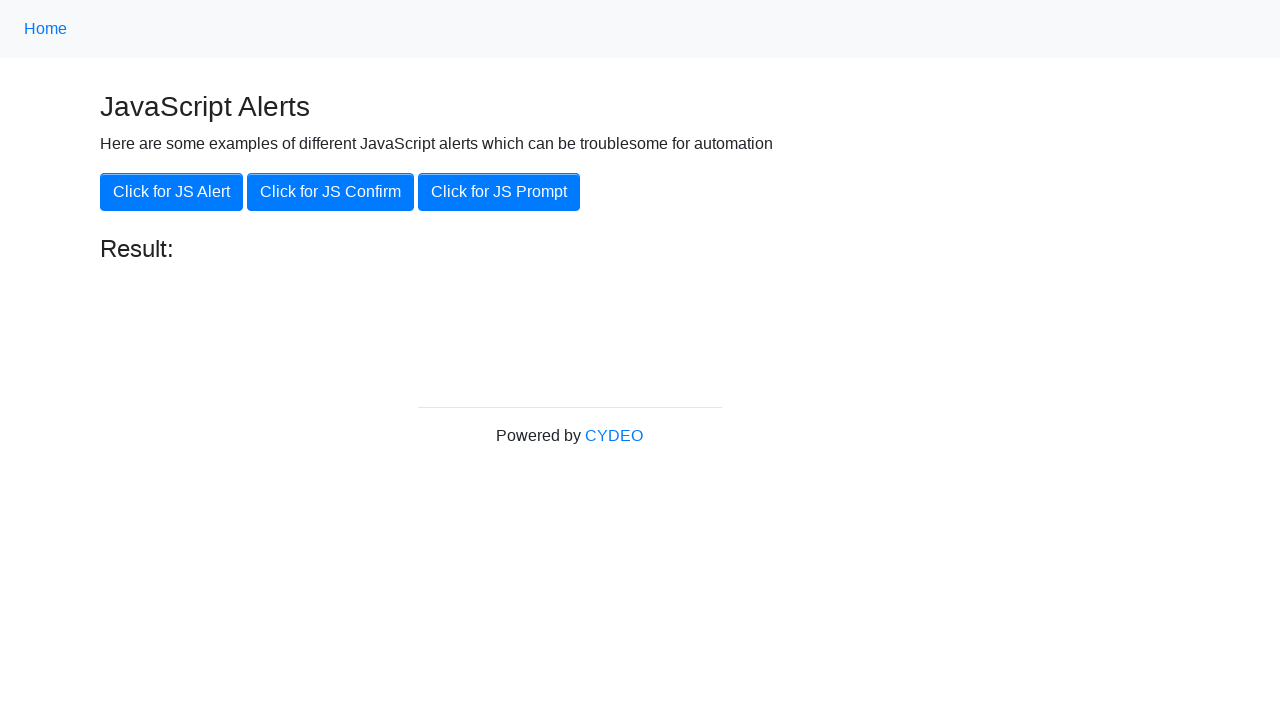

Set up dialog handler to accept alerts
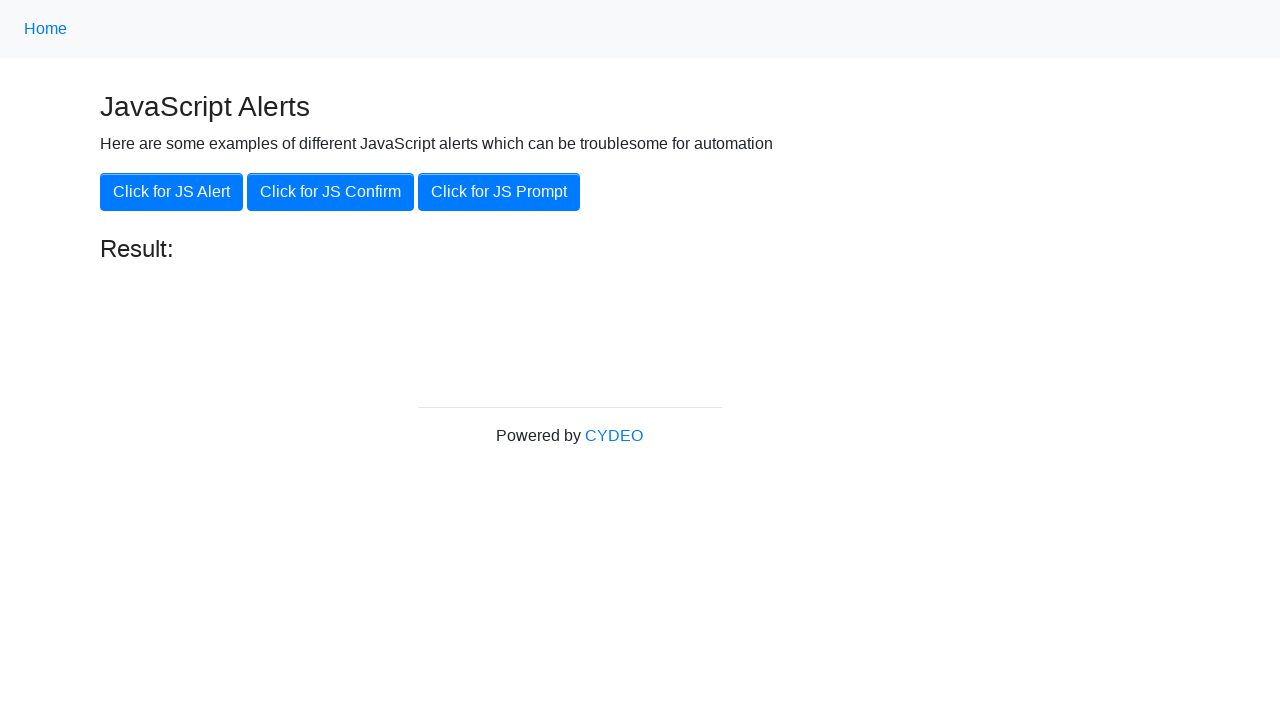

Clicked button to trigger JavaScript alert at (172, 192) on xpath=//button[.='Click for JS Alert']
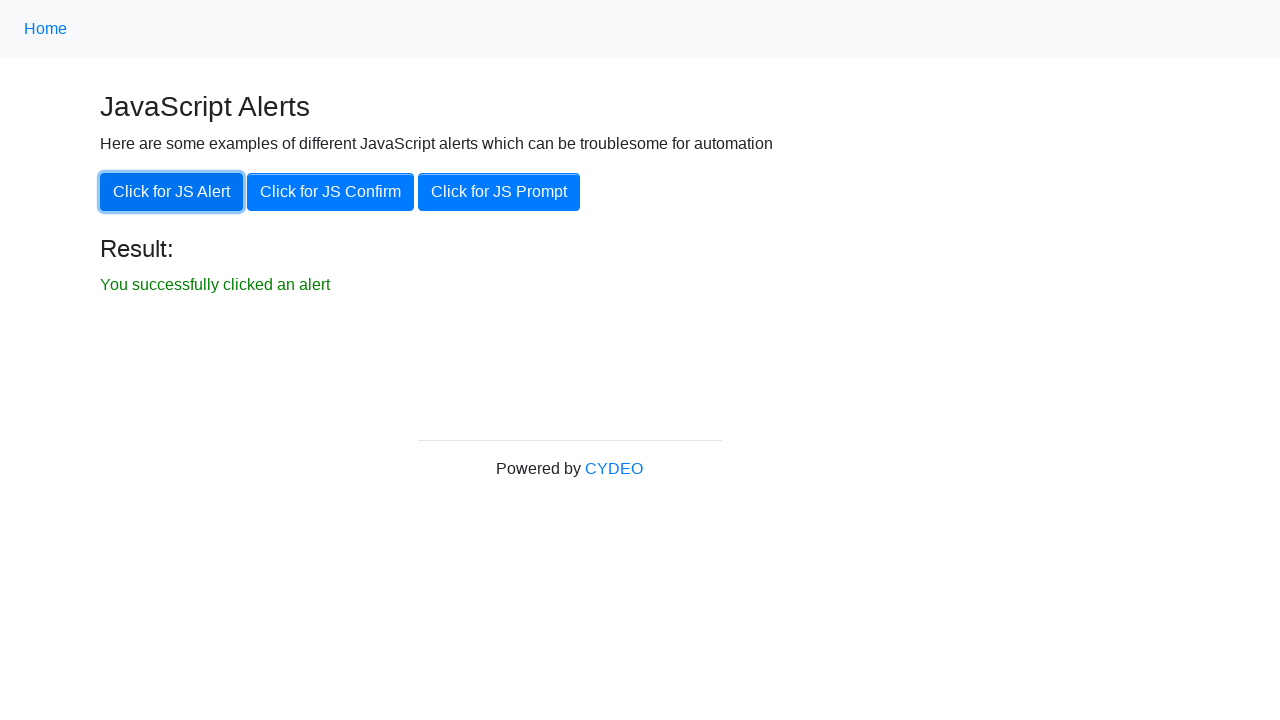

Alert was accepted and result message appeared
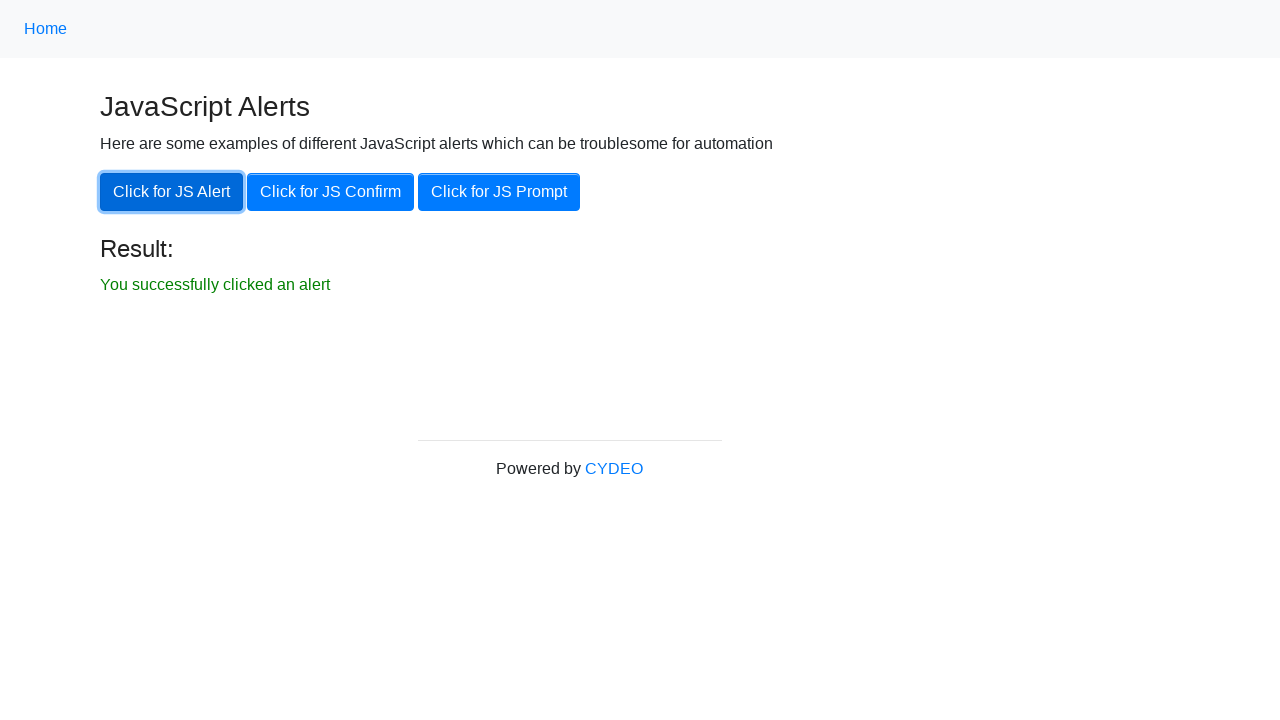

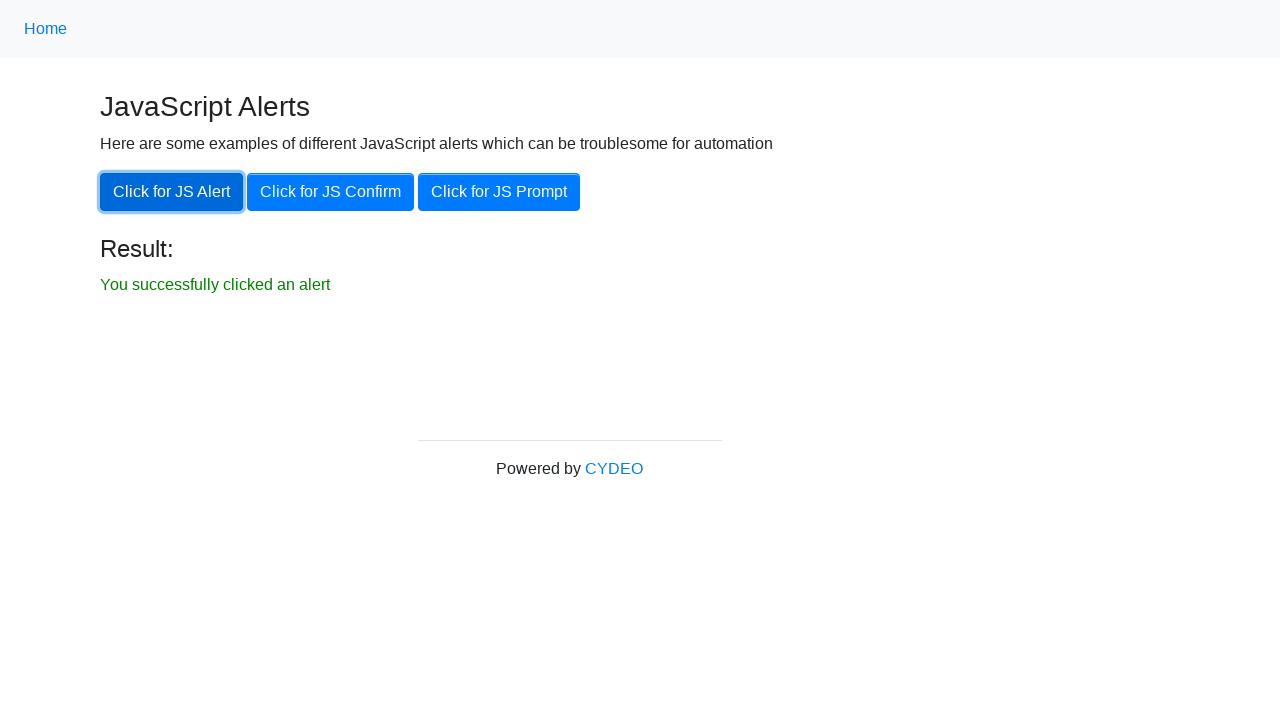